Tests the Links section on DemoQA by navigating to the links page, scrolling to and clicking on the Links section, then clicking on the "Created" link to verify API call response.

Starting URL: https://demoqa.com/links

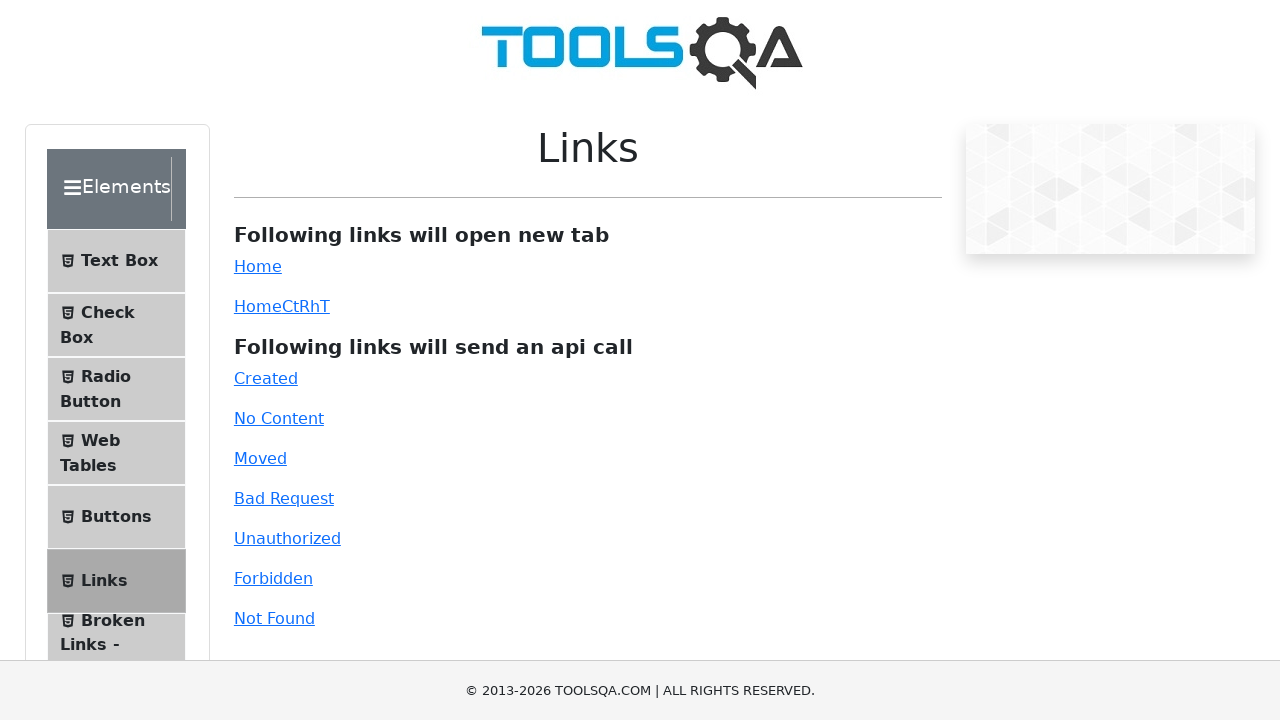

Located the Links section in the sidebar
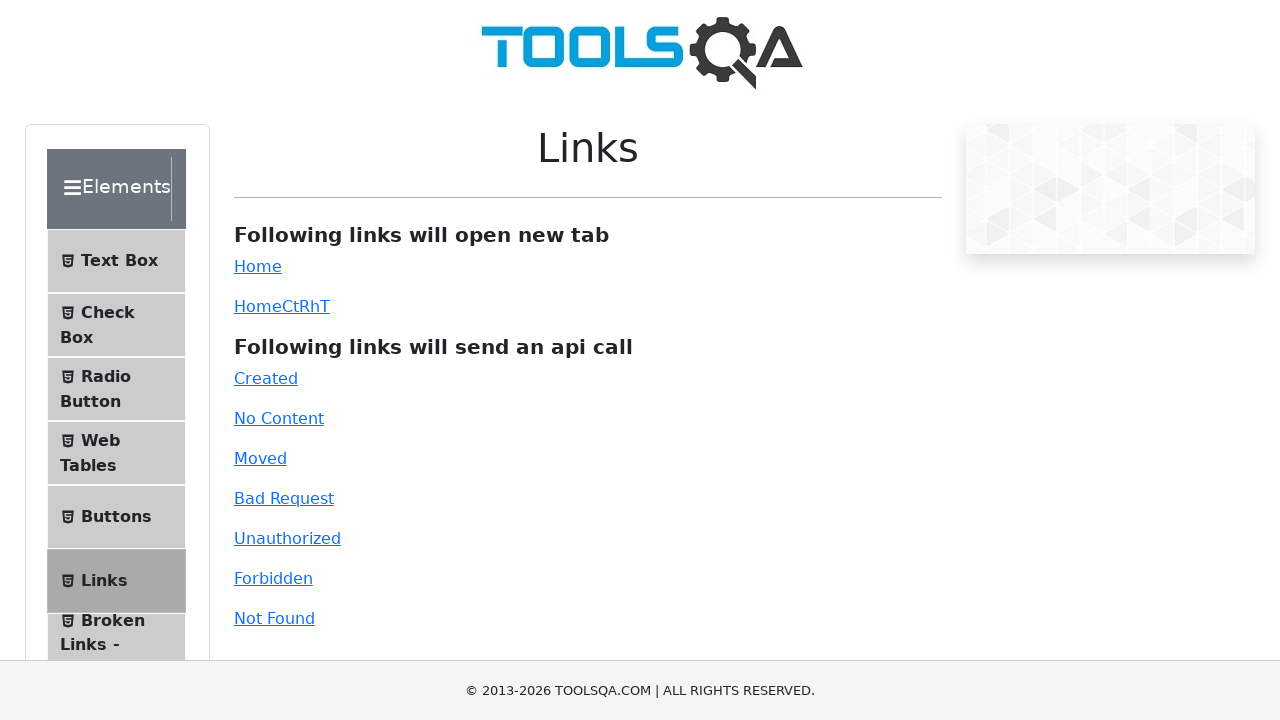

Scrolled to the Links section
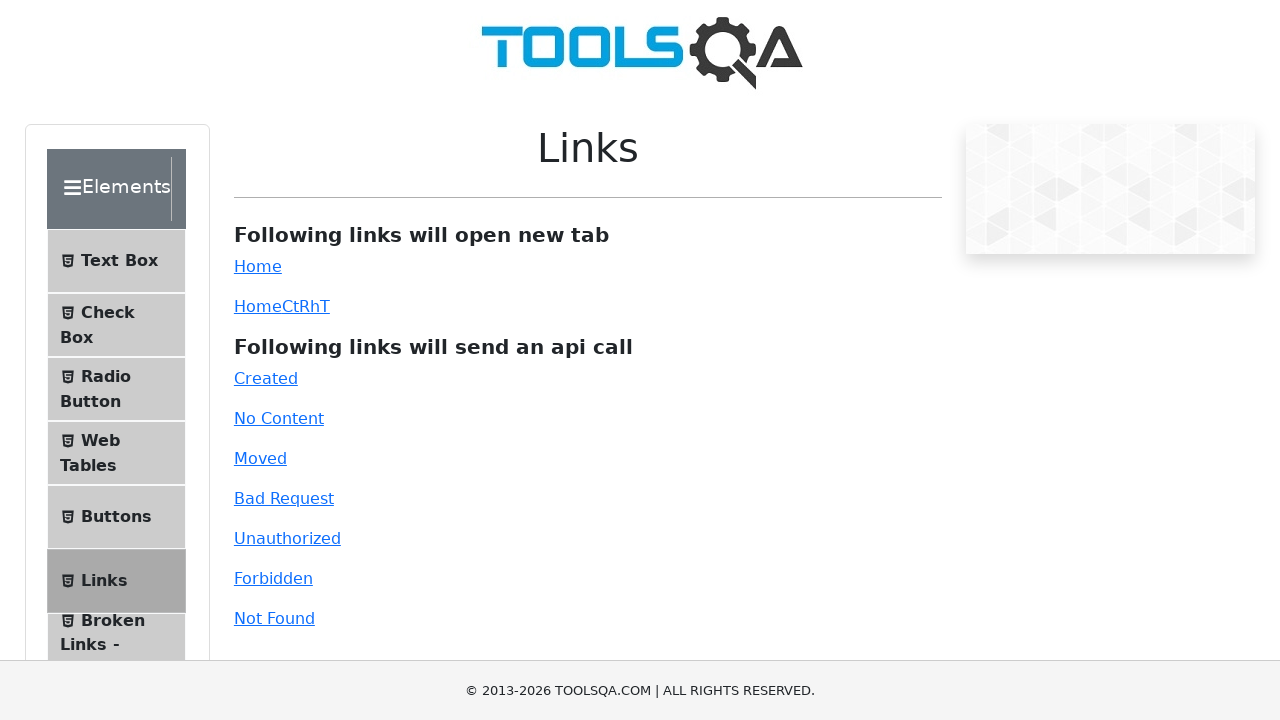

Clicked on the Links section at (104, 581) on xpath=//span[text()='Links']
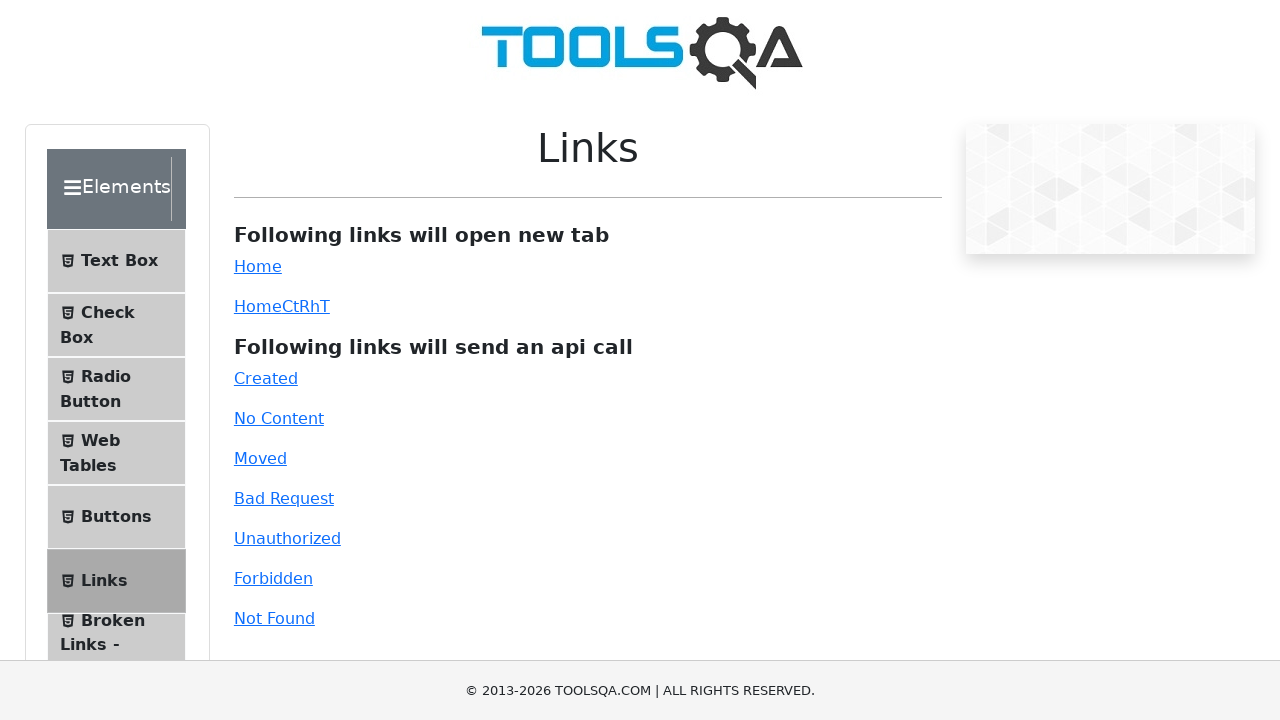

Clicked on the 'Created' link to verify API call response at (266, 378) on a:has-text('Created')
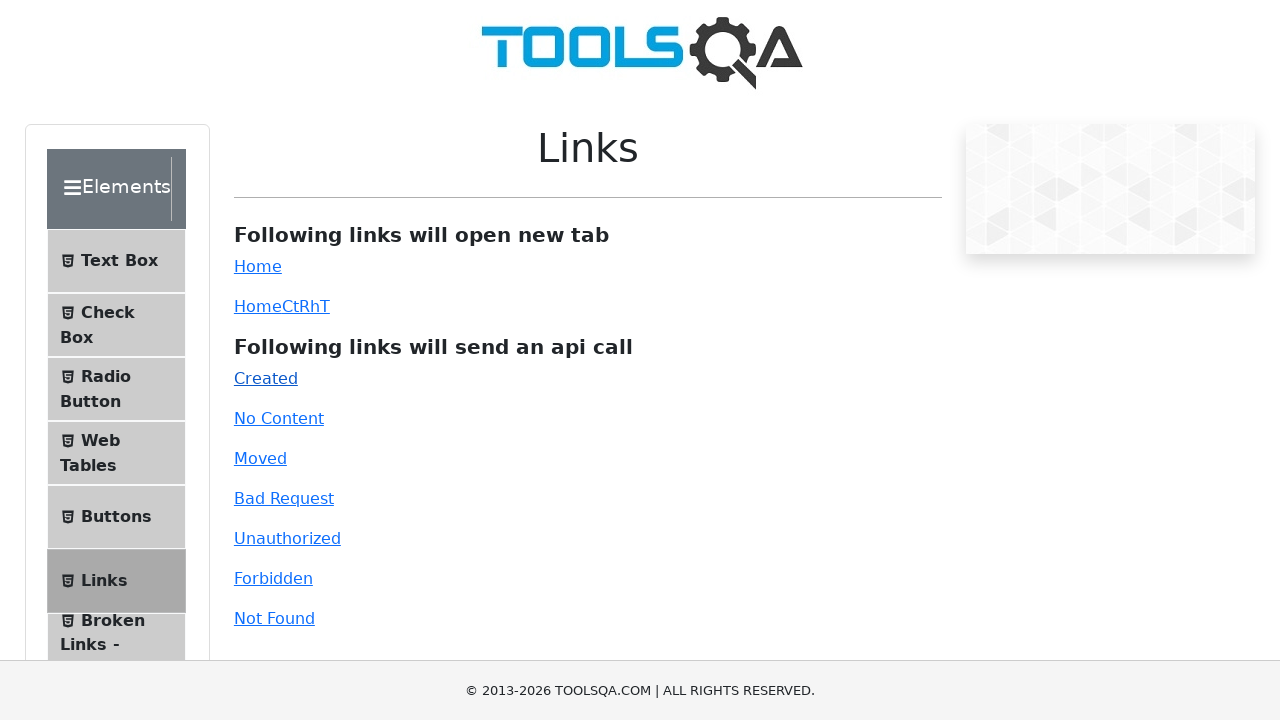

Navigated back to the Links page
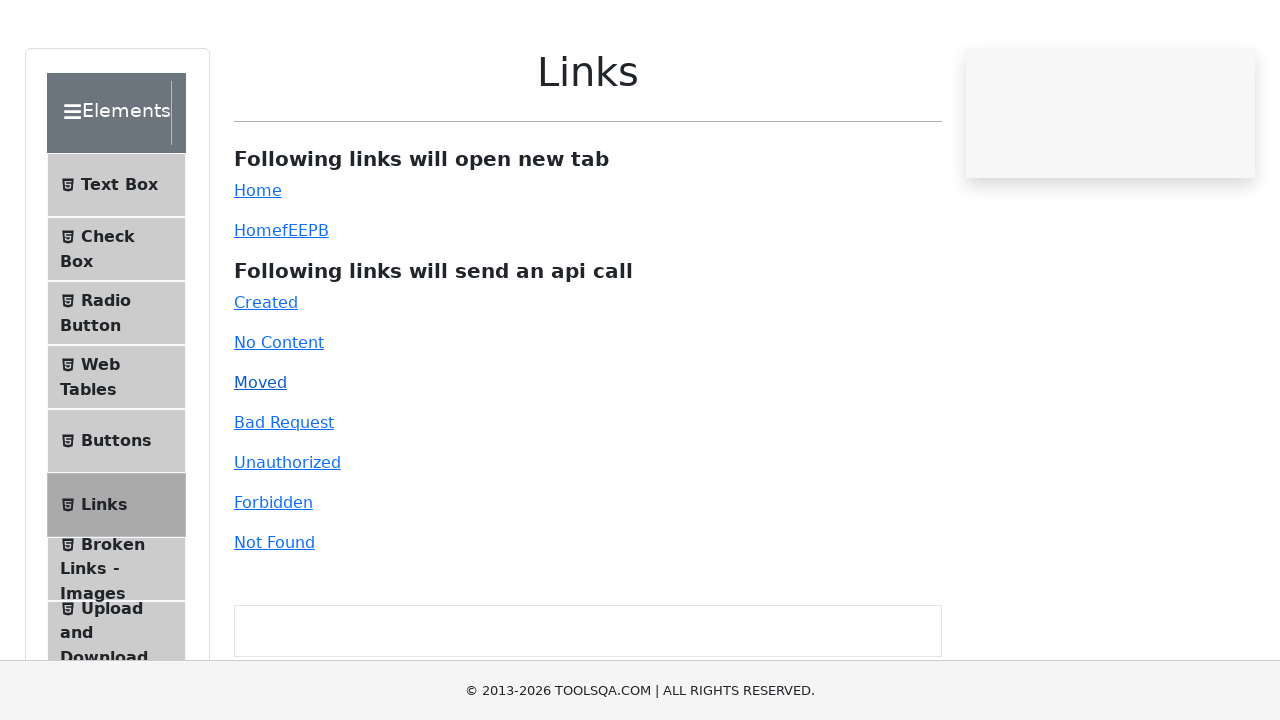

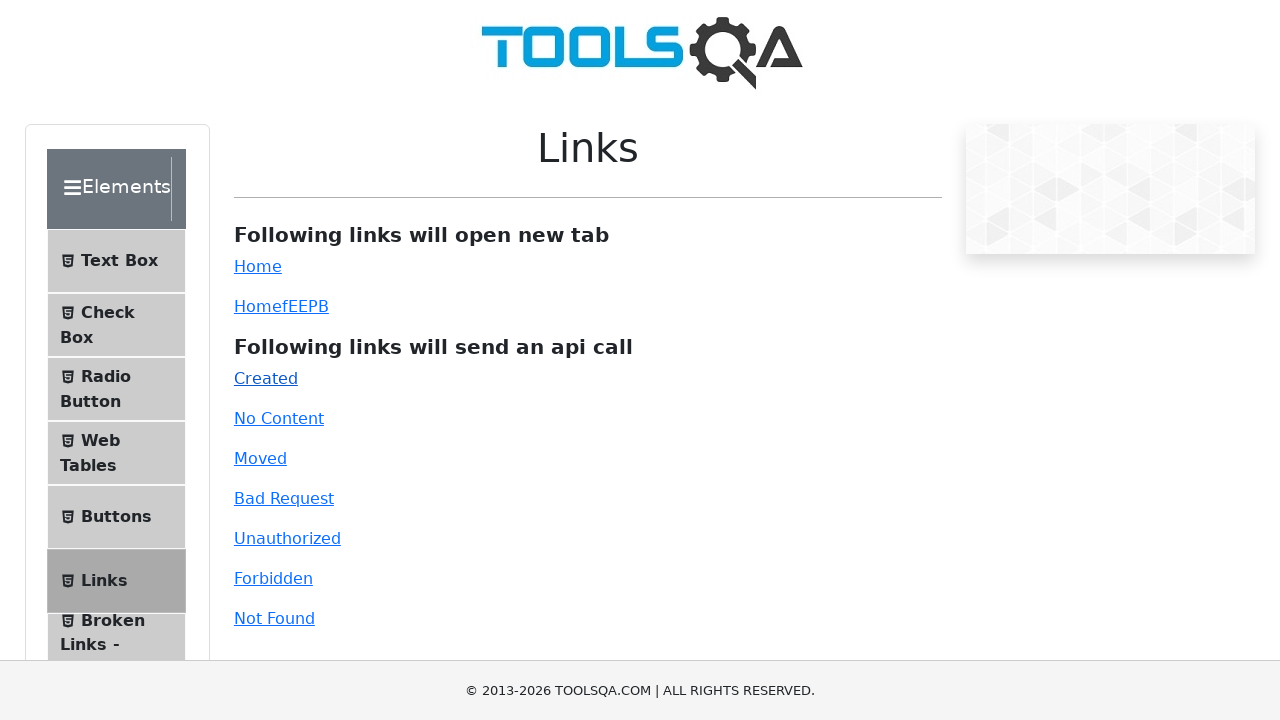